Tests the age page form by entering a name and age, then submitting and verifying the result message

Starting URL: https://kristinek.github.io/site/examples/age

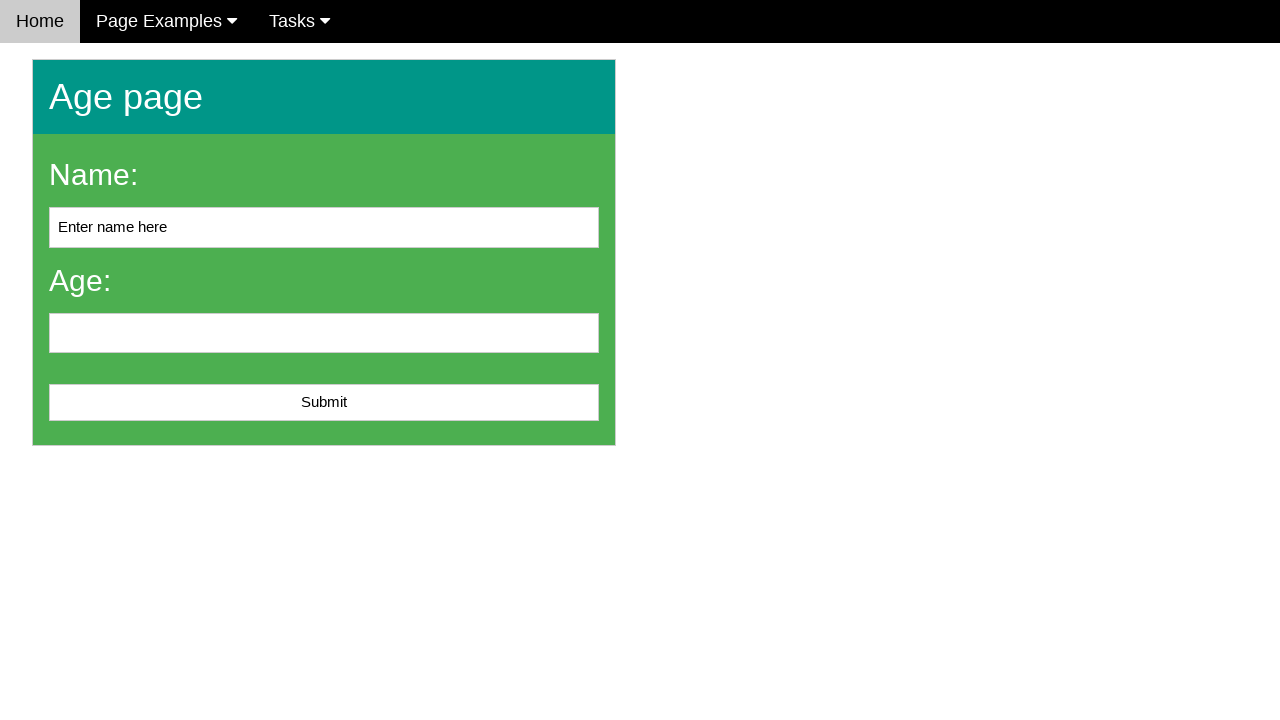

Cleared the name input field on #name
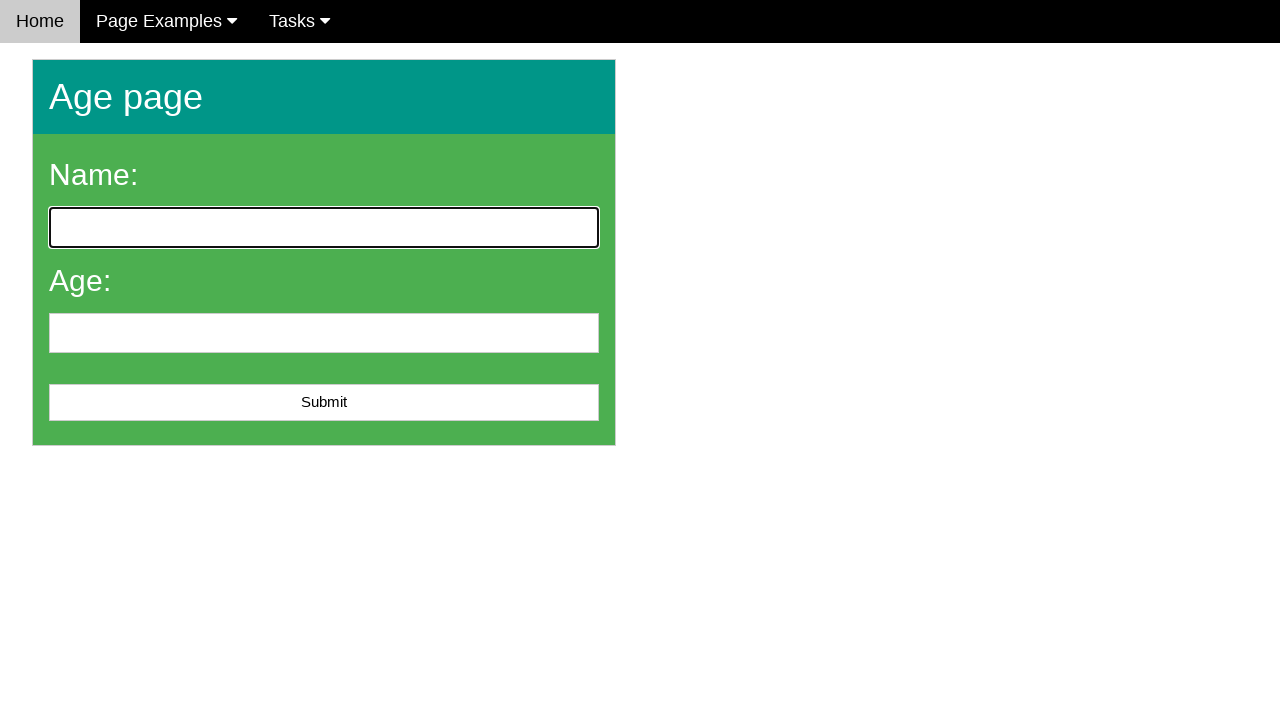

Entered 'John Smith' in the name field on #name
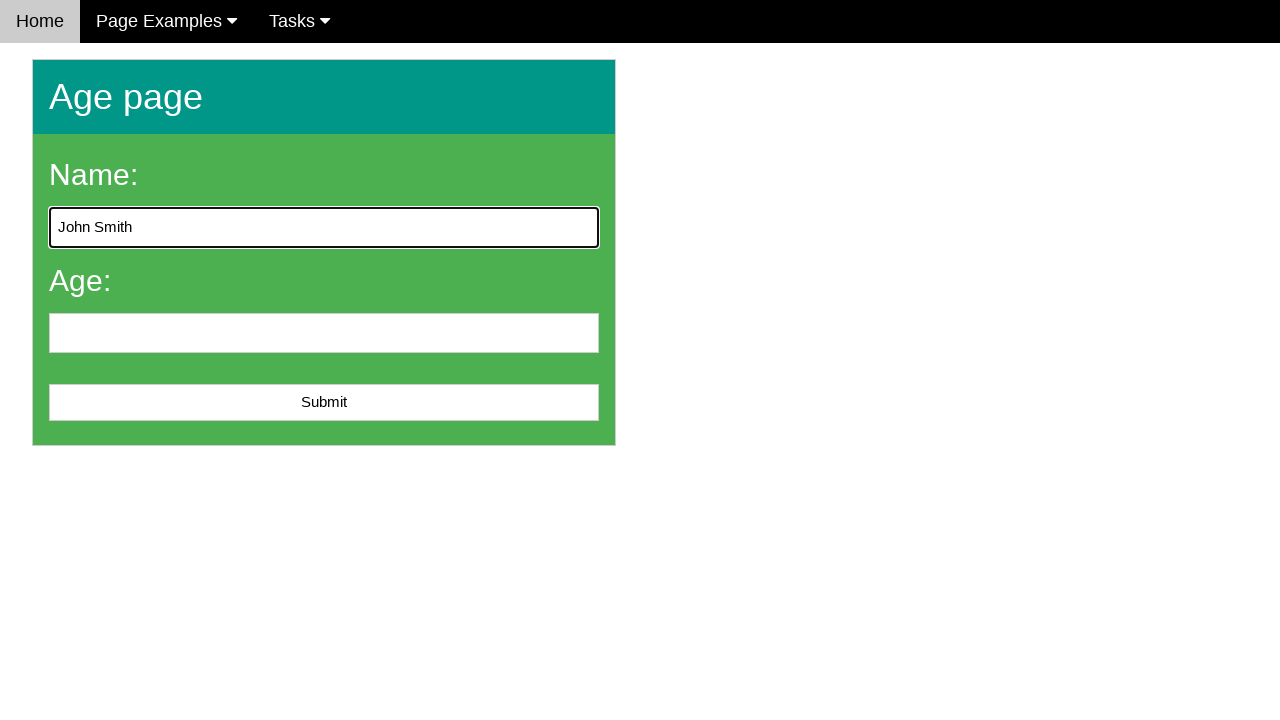

Entered '25' in the age field on #age
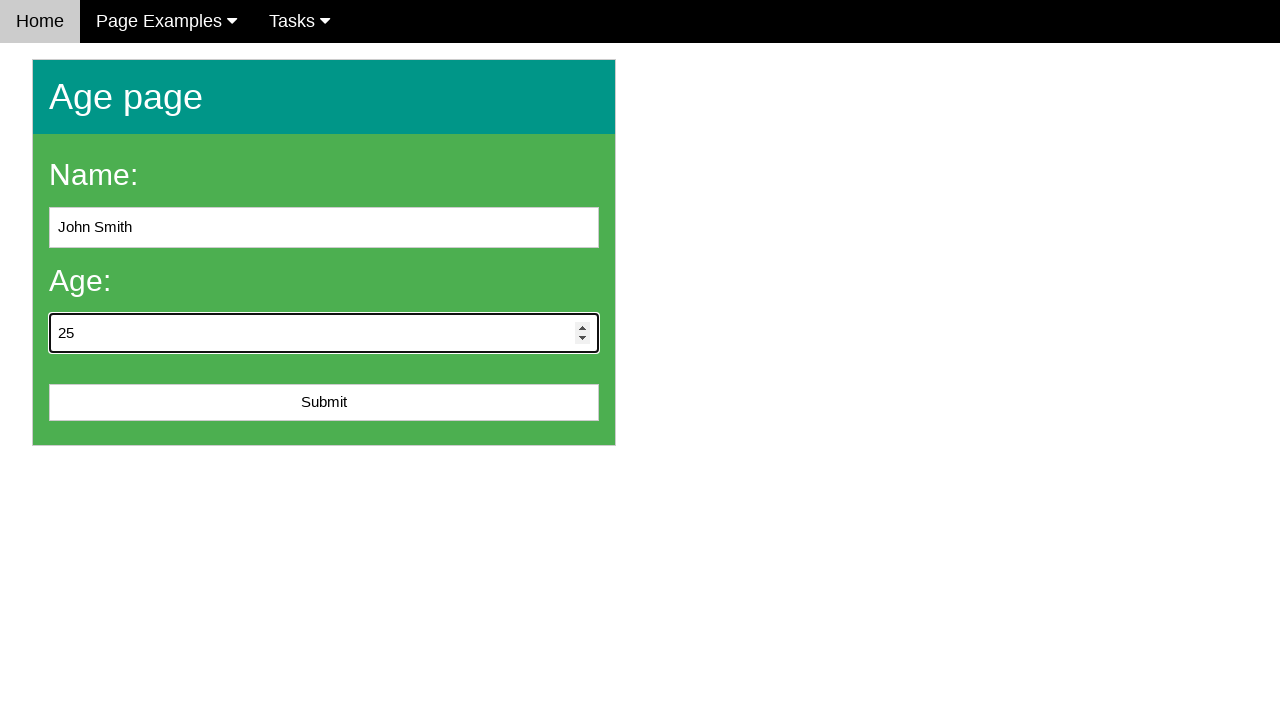

Clicked the submit button at (324, 403) on #submit
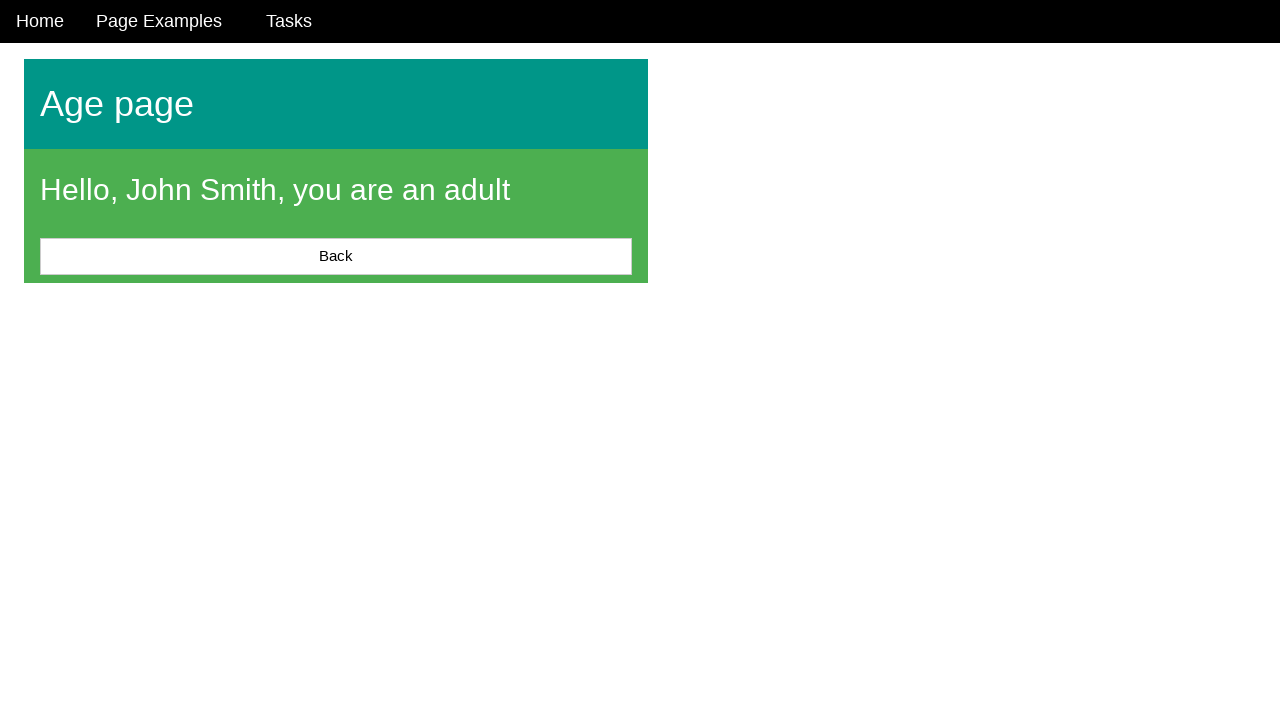

Result message appeared on the page
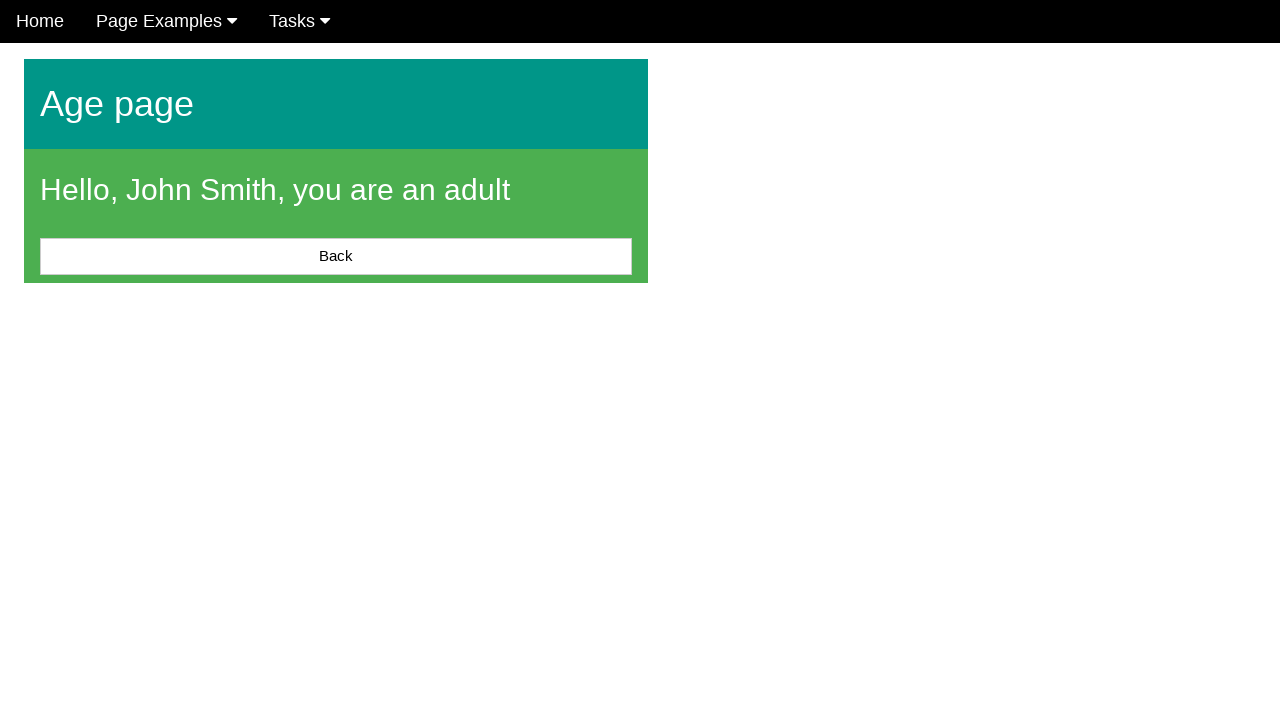

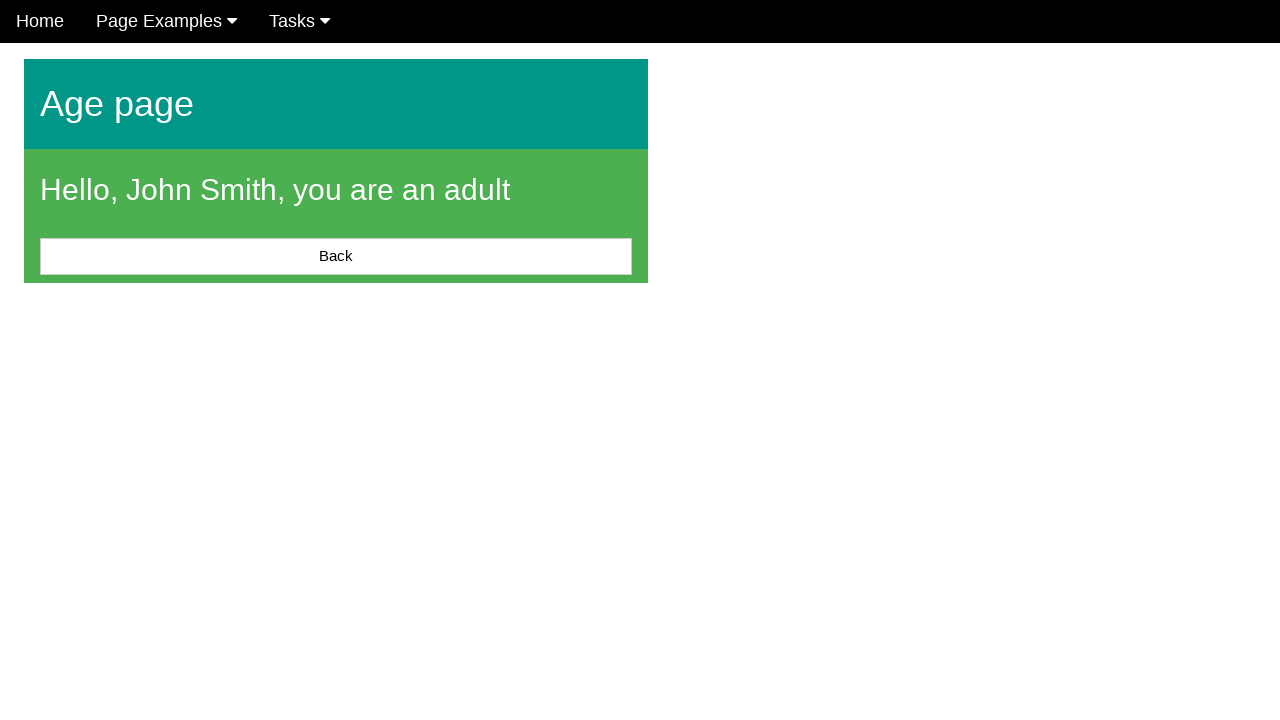